Navigates to a Twitch channel's video archive page and waits for video cards to load, verifying the page content is accessible.

Starting URL: https://www.twitch.tv/shxtou/videos?filter=archives&sort=time

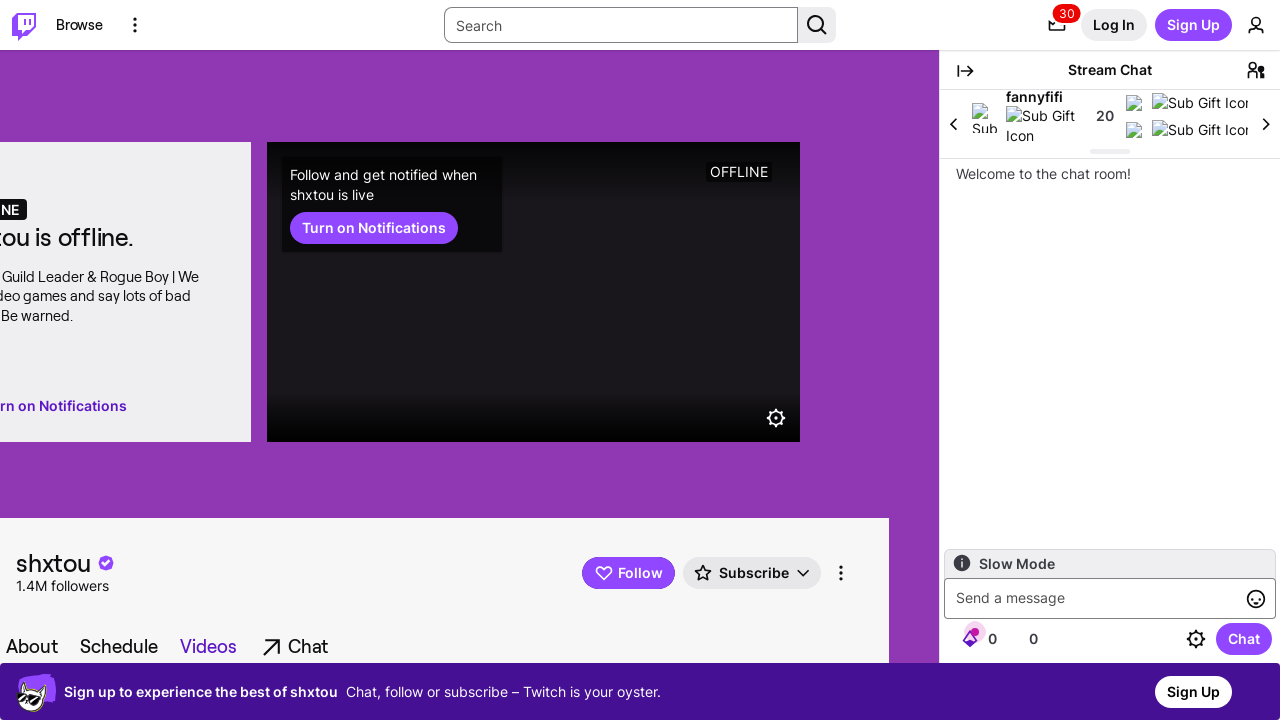

Navigated to Twitch channel video archive page
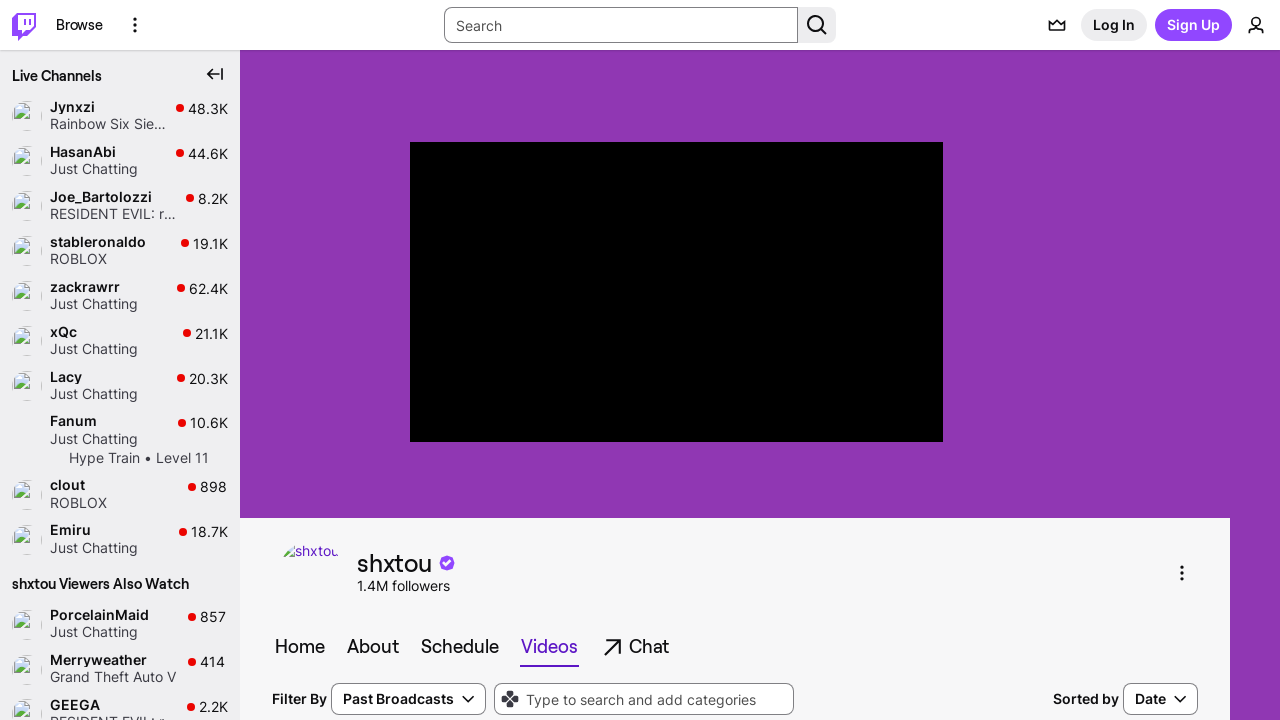

Video cards loaded on the archive page
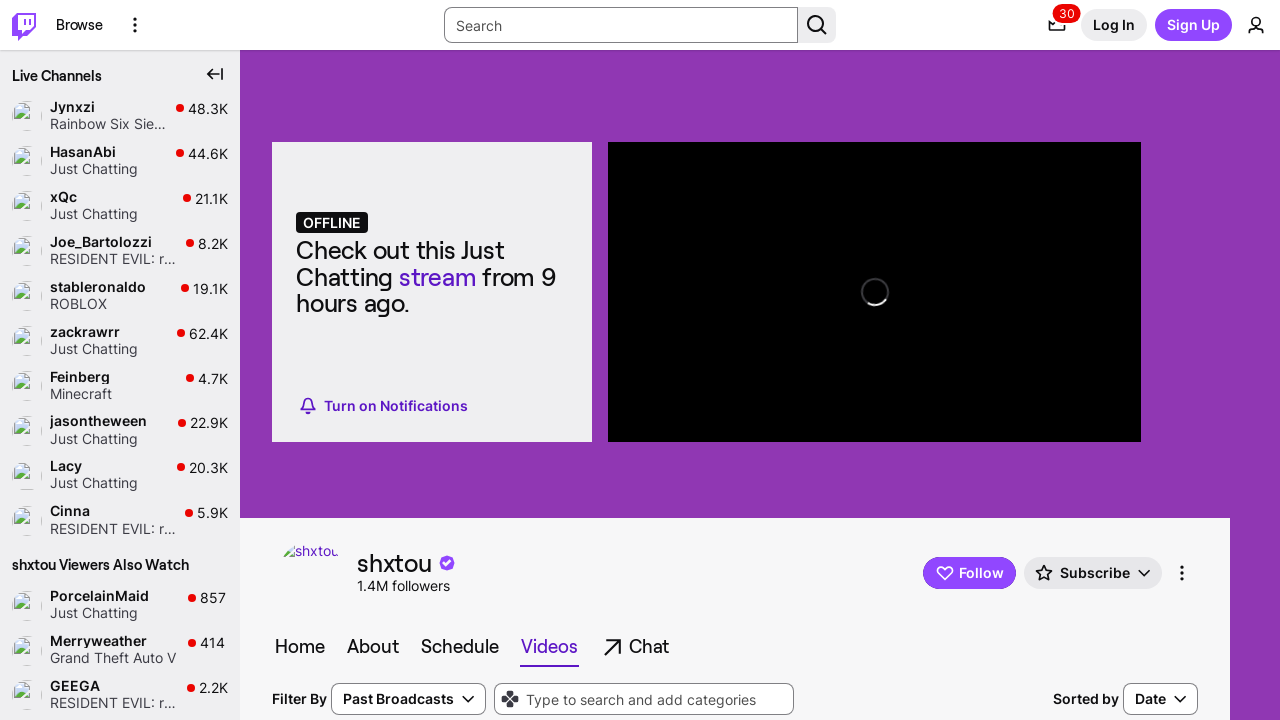

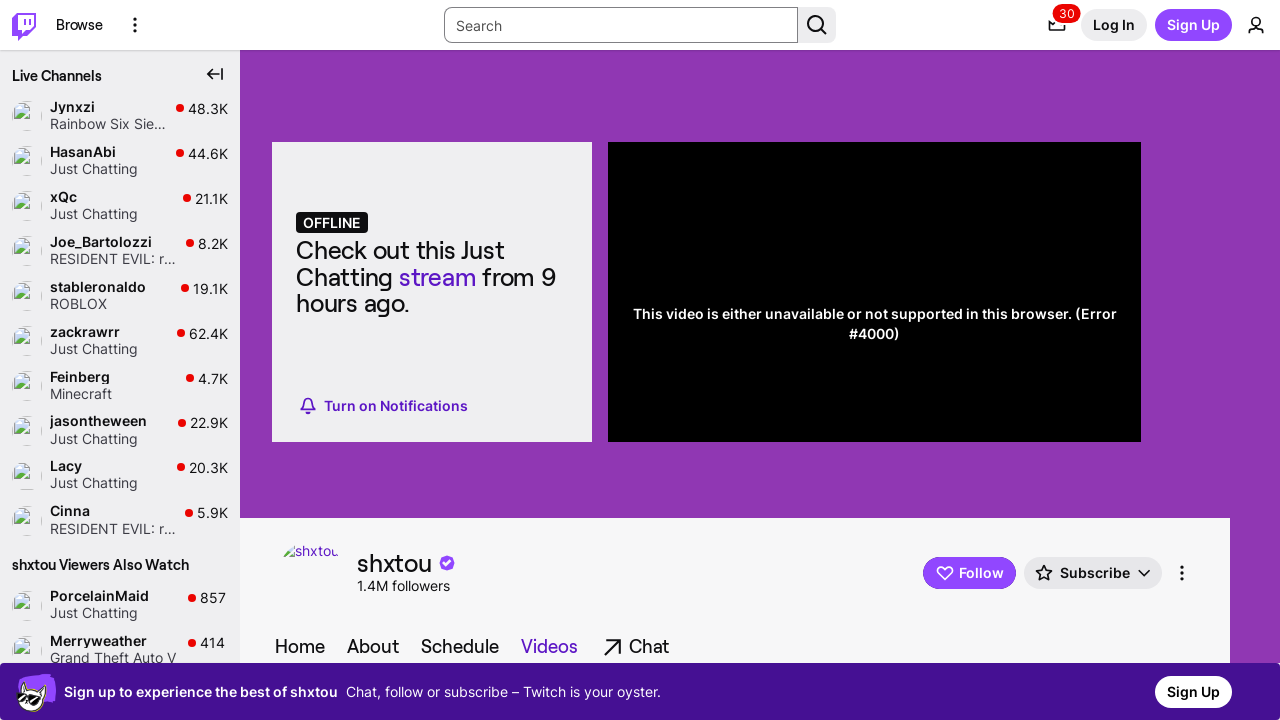